Tests drag-and-drop functionality on the jQueryUI droppable demo page by dragging an element and dropping it onto a target droppable area.

Starting URL: https://jqueryui.com/droppable/

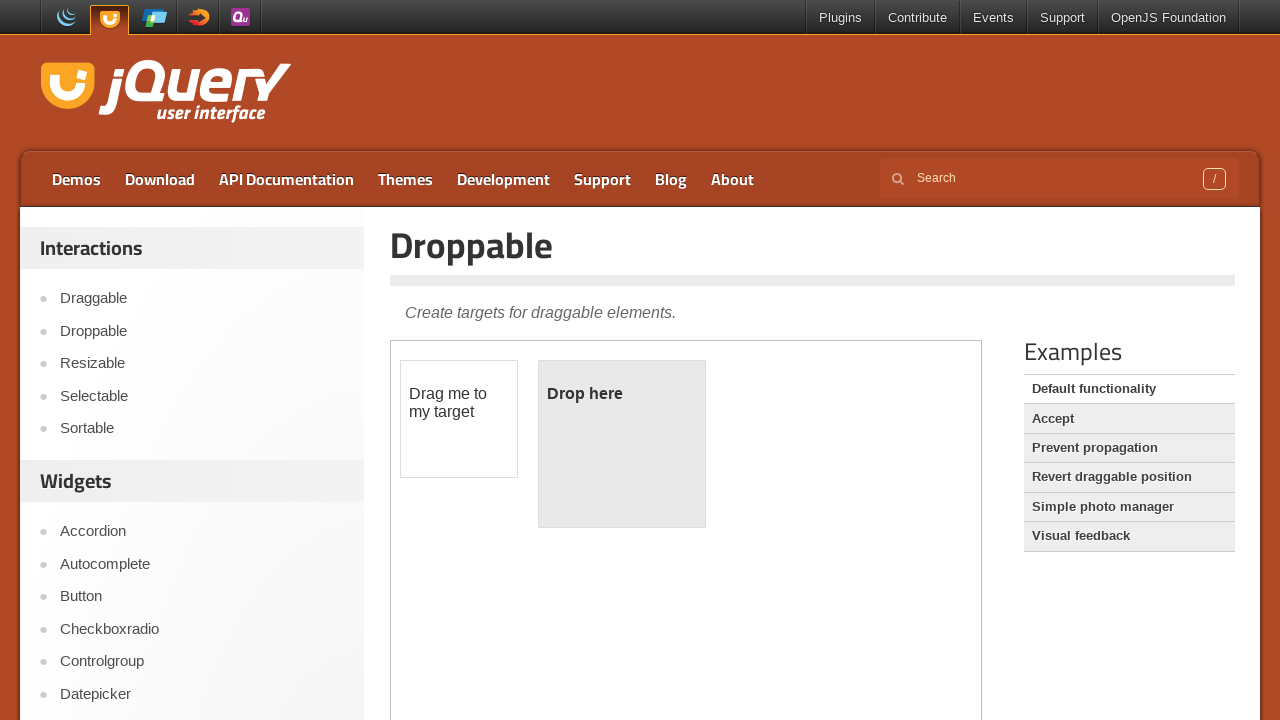

Navigated to jQueryUI droppable demo page
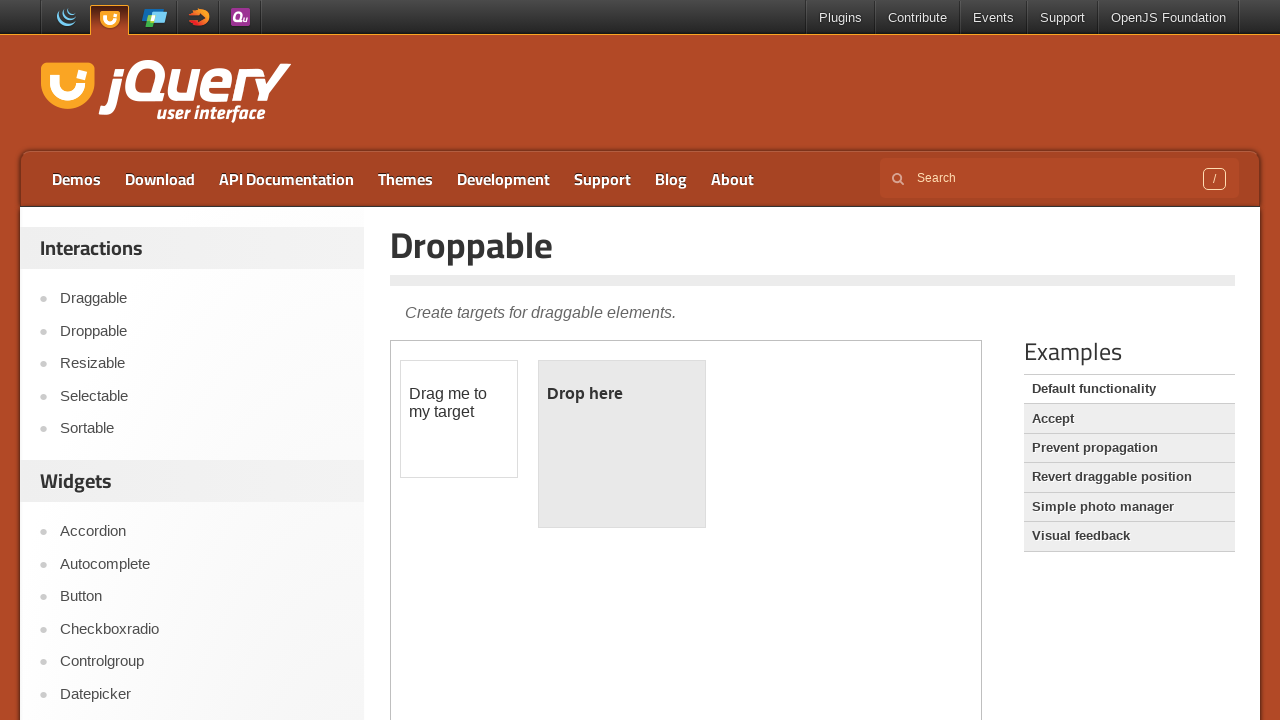

Located the demo iframe
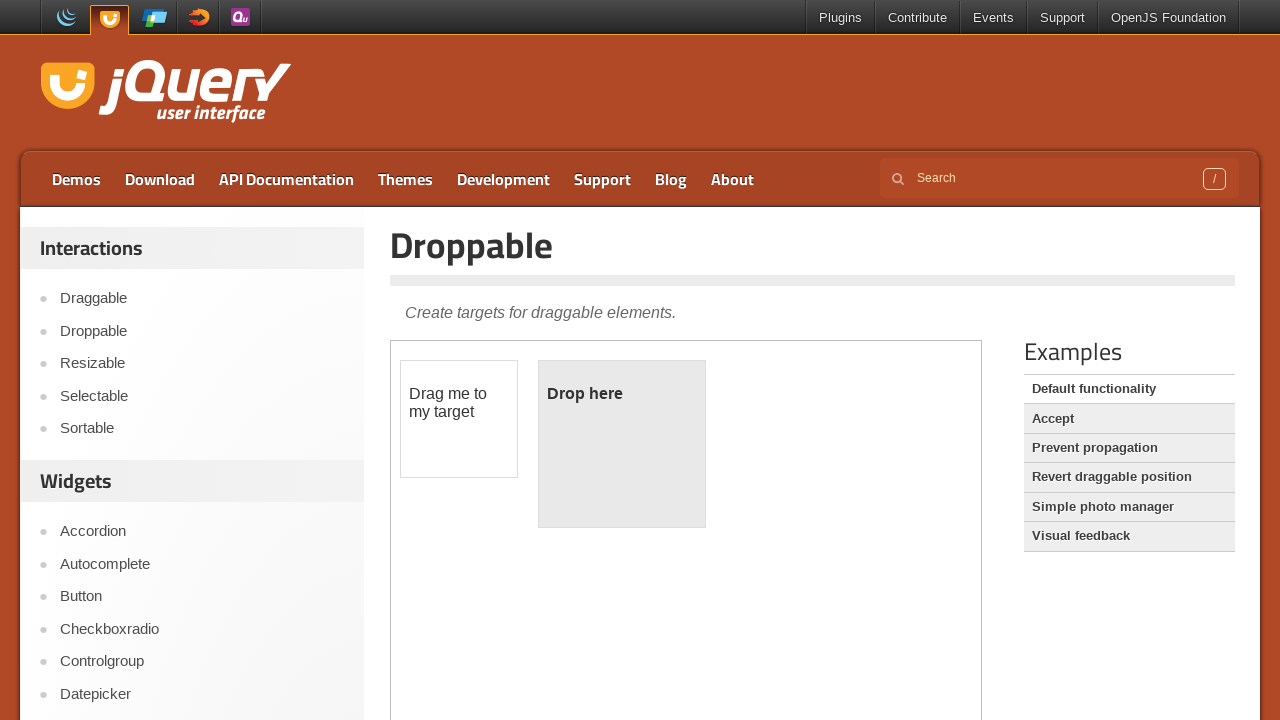

Located draggable element within iframe
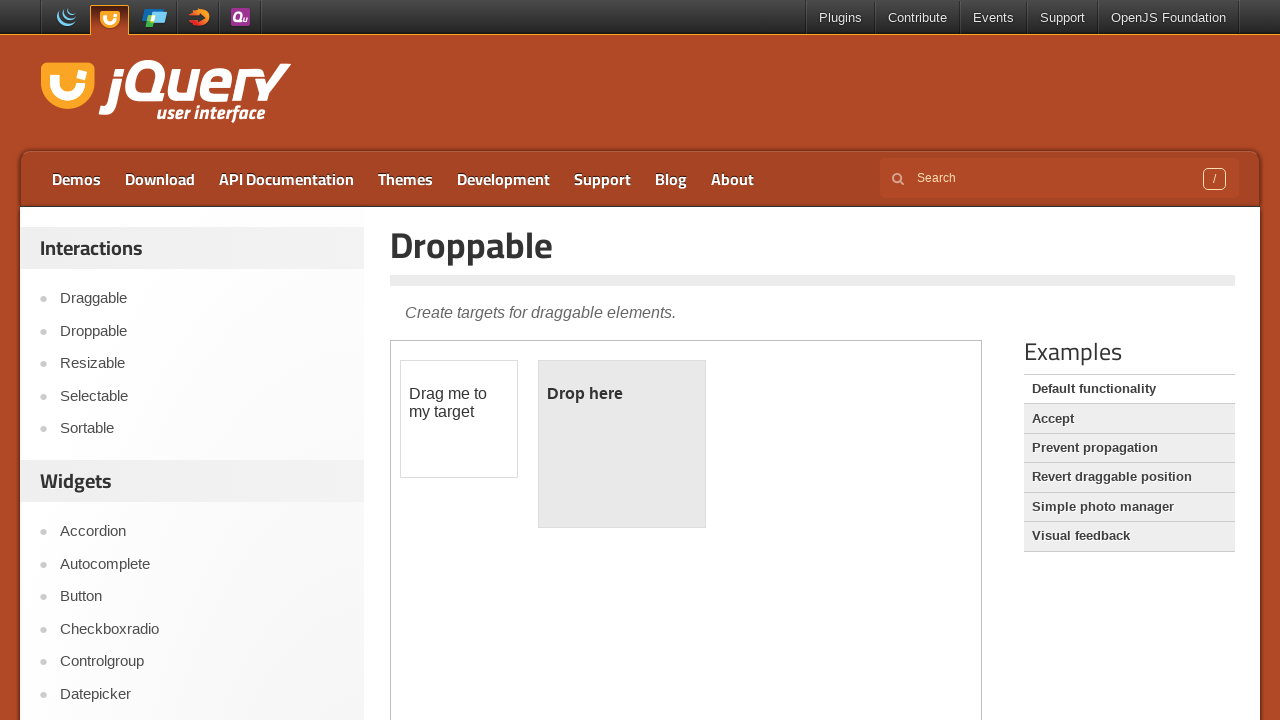

Located droppable target element within iframe
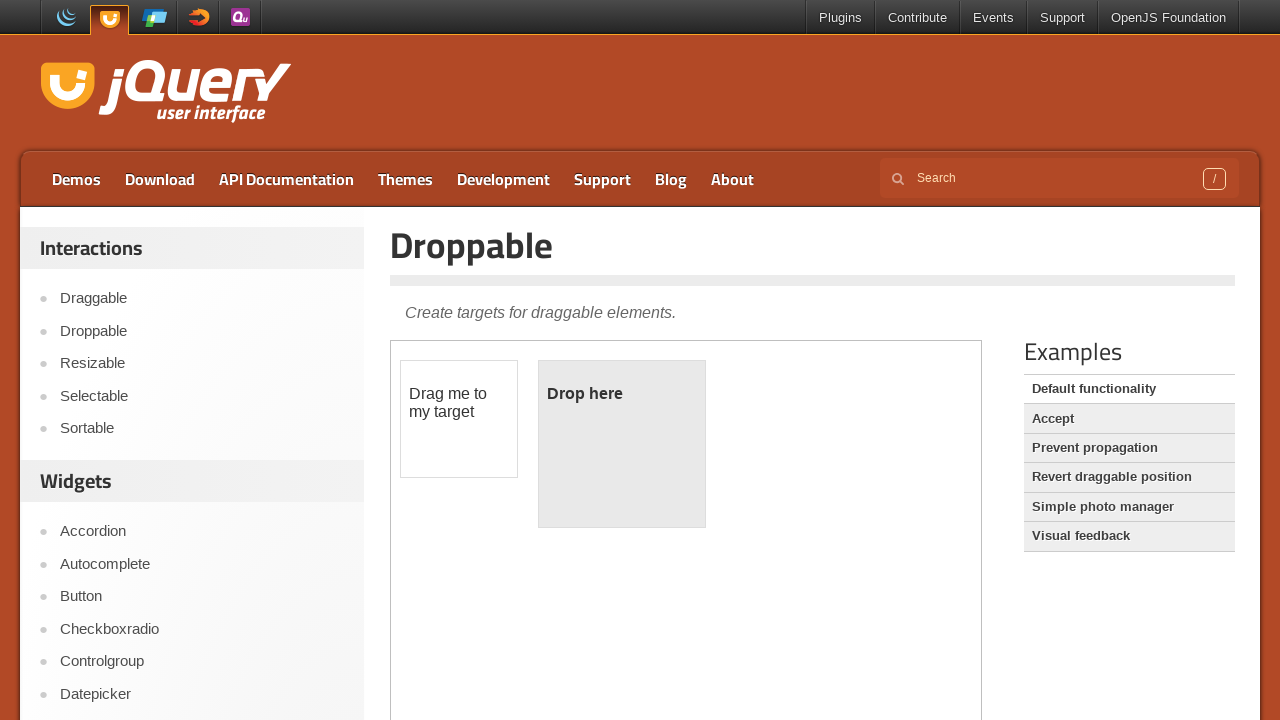

Successfully dragged draggable element onto droppable target at (622, 444)
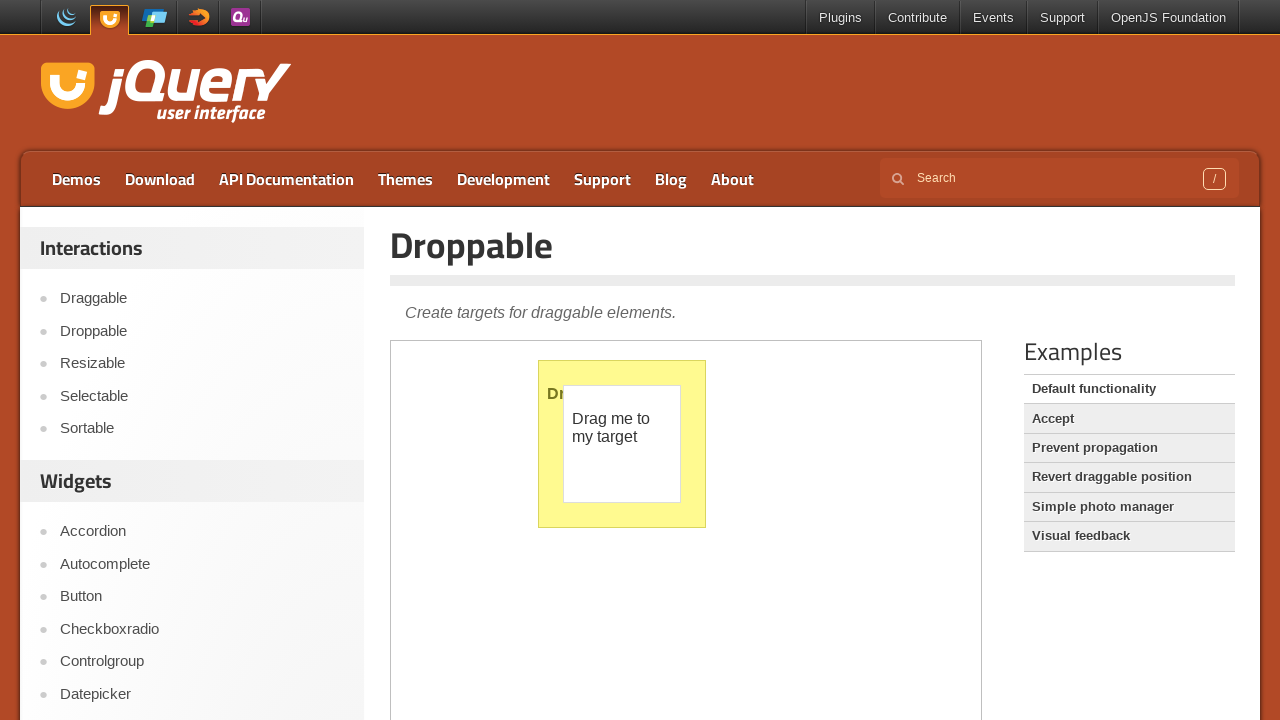

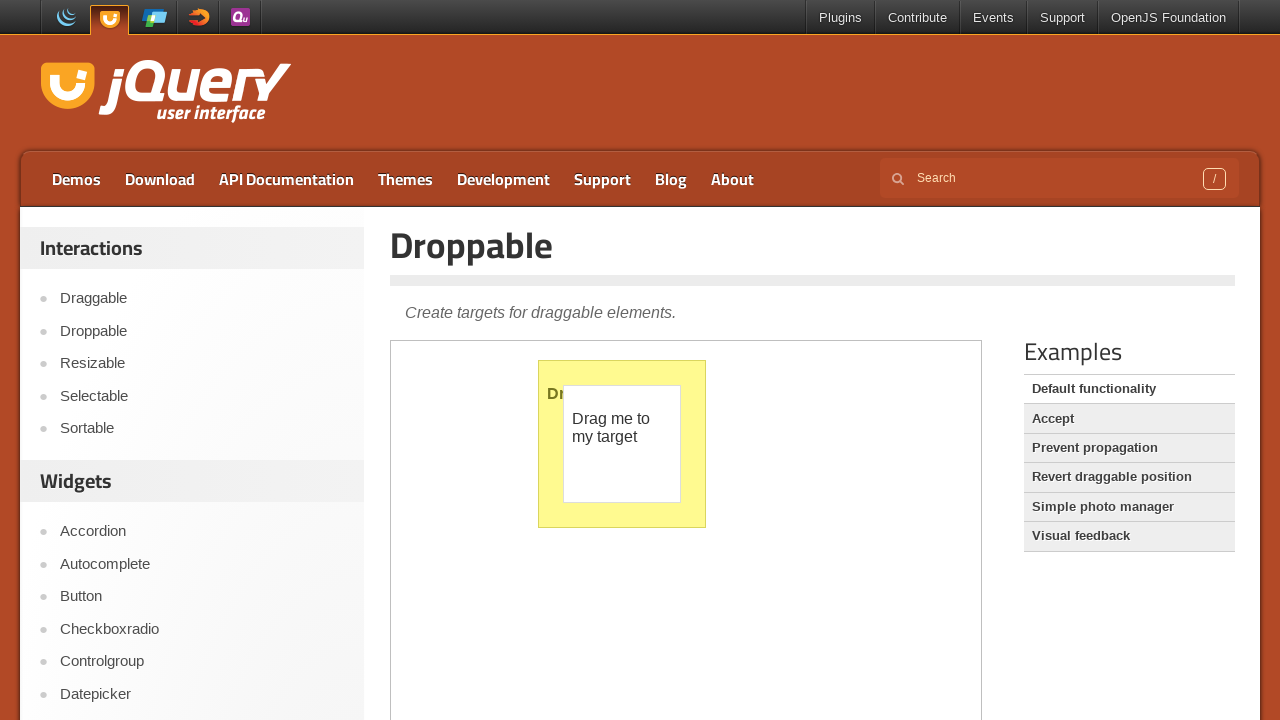